Tests that the footer section of the OpenCart demo site contains a "Contact Us" link by waiting for footer links to load and verifying the expected link is present.

Starting URL: https://naveenautomationlabs.com/opencart/

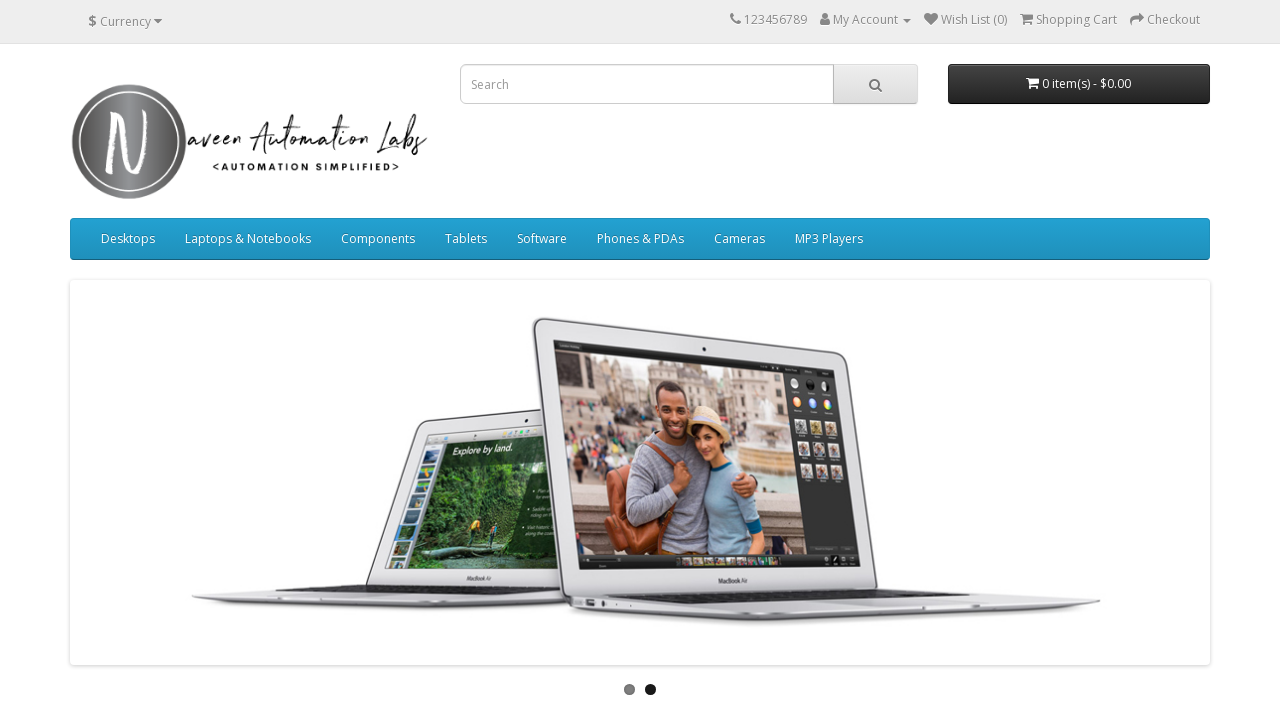

Waited for footer links to load
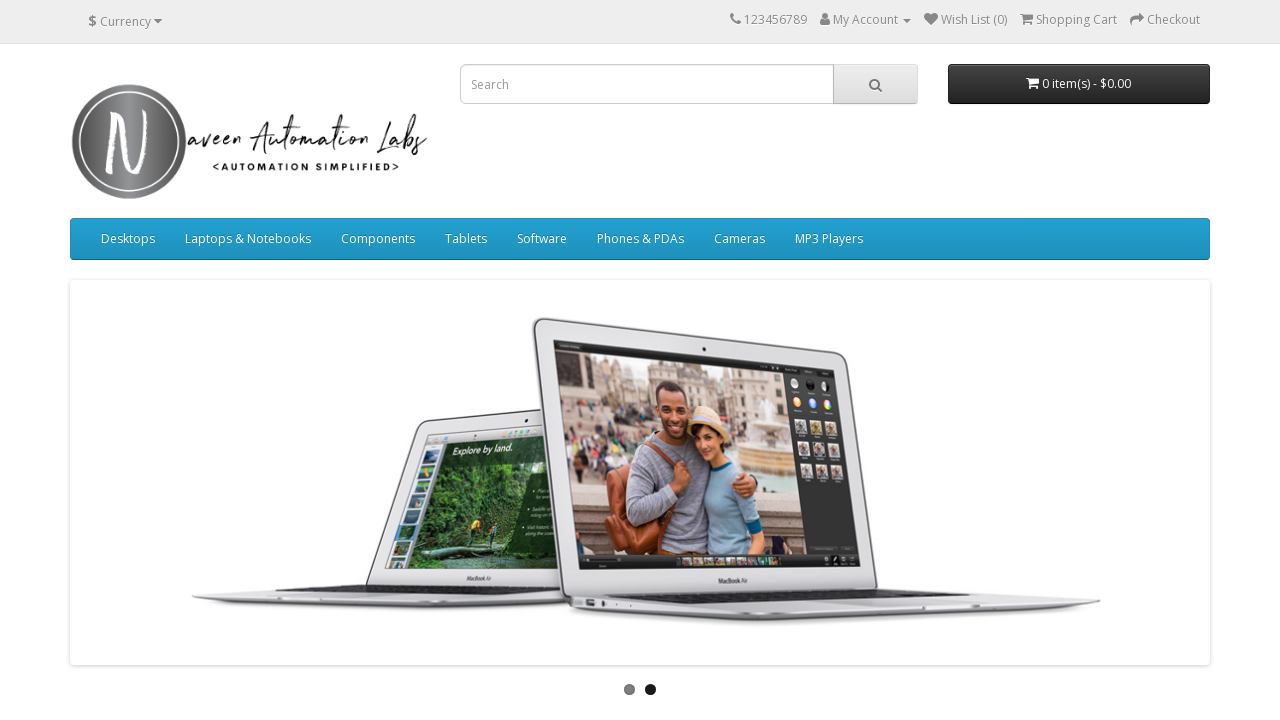

Located all footer links
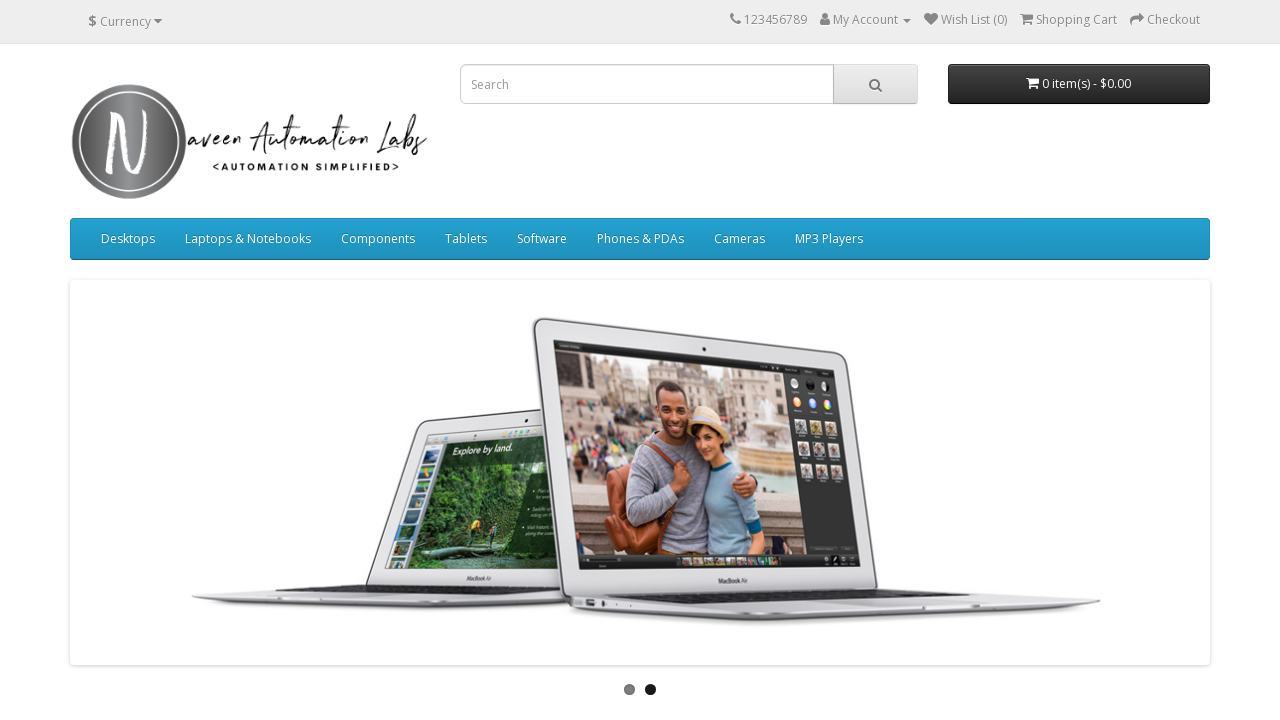

Retrieved text content from all footer links
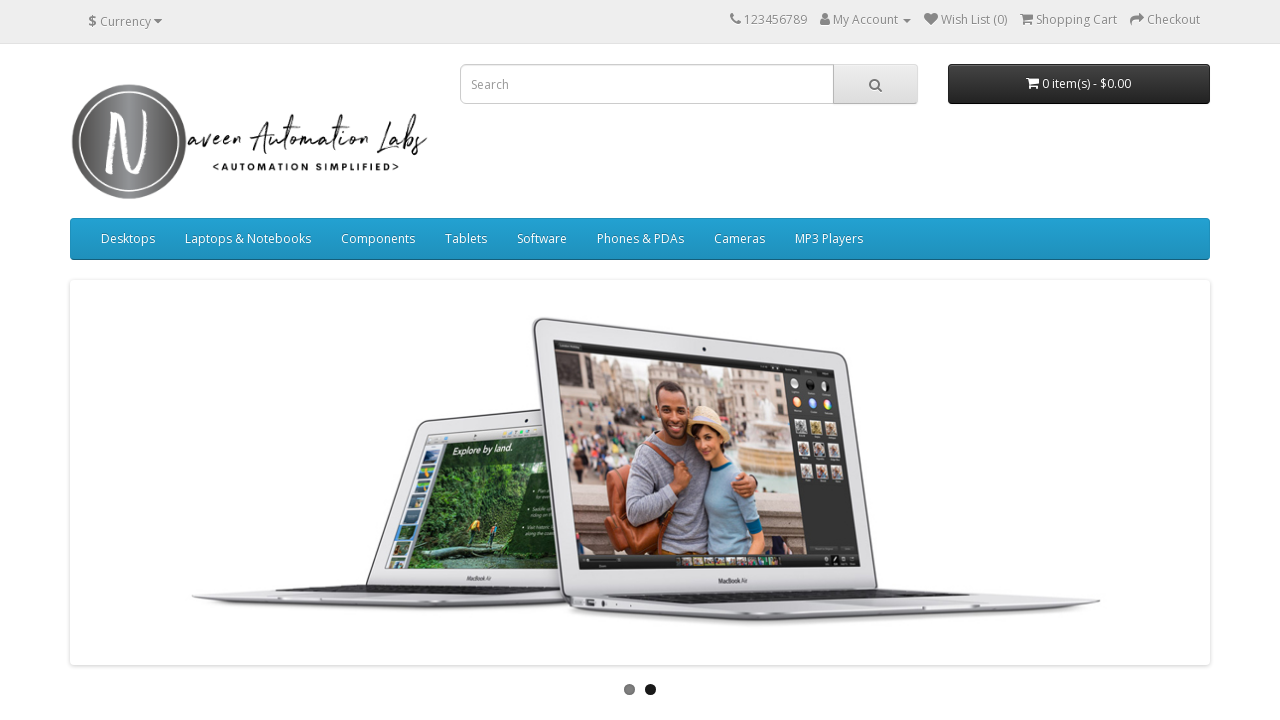

Verified 'Contact Us' link is present in footer
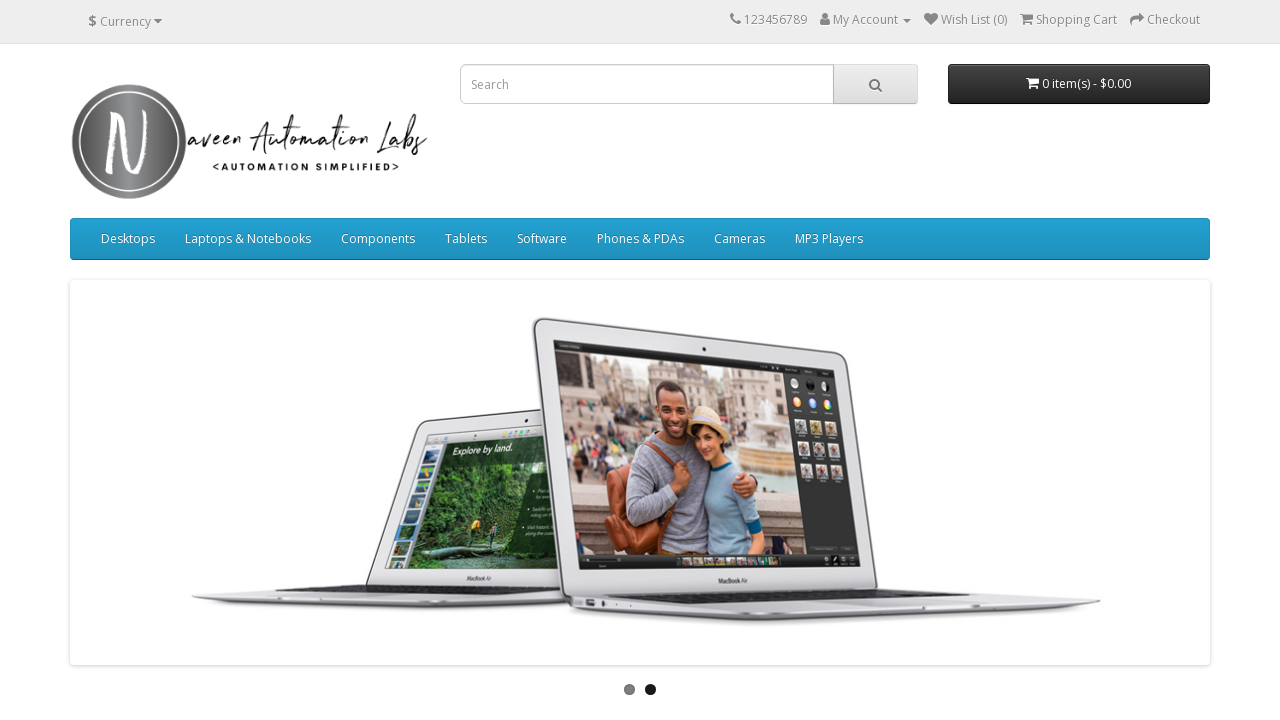

Test assertion passed - 'Contact Us' link found in footer
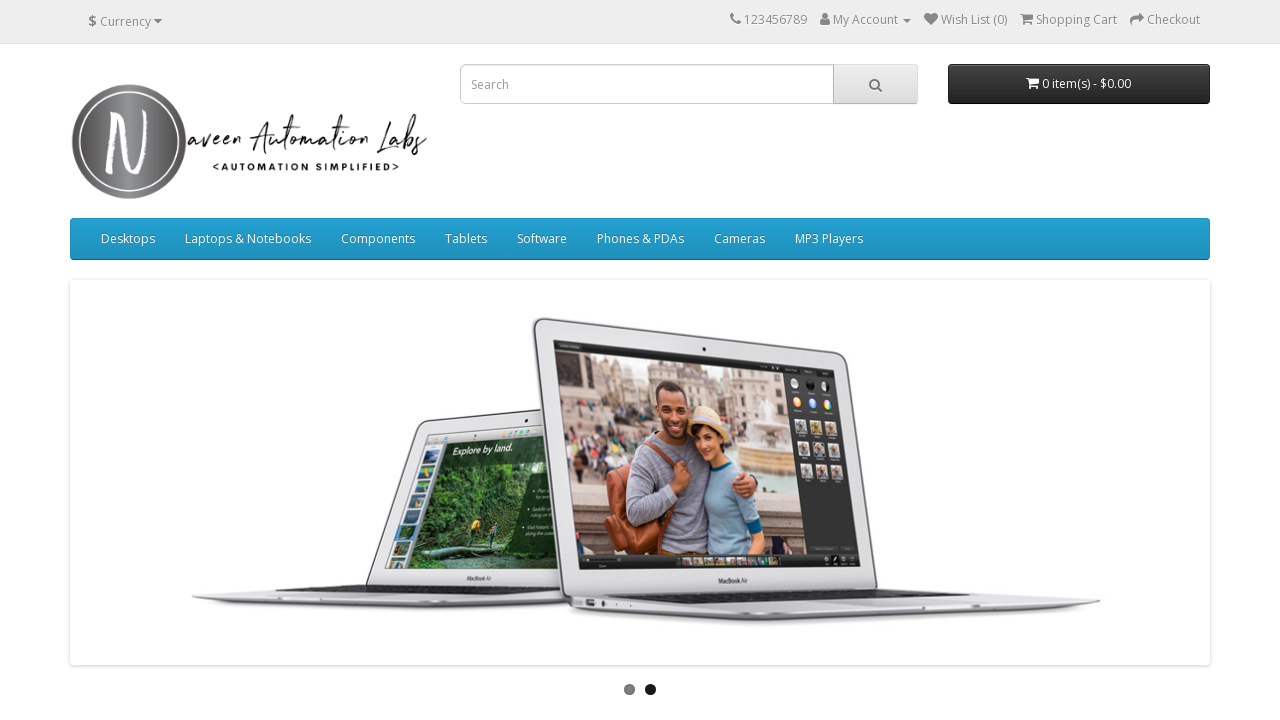

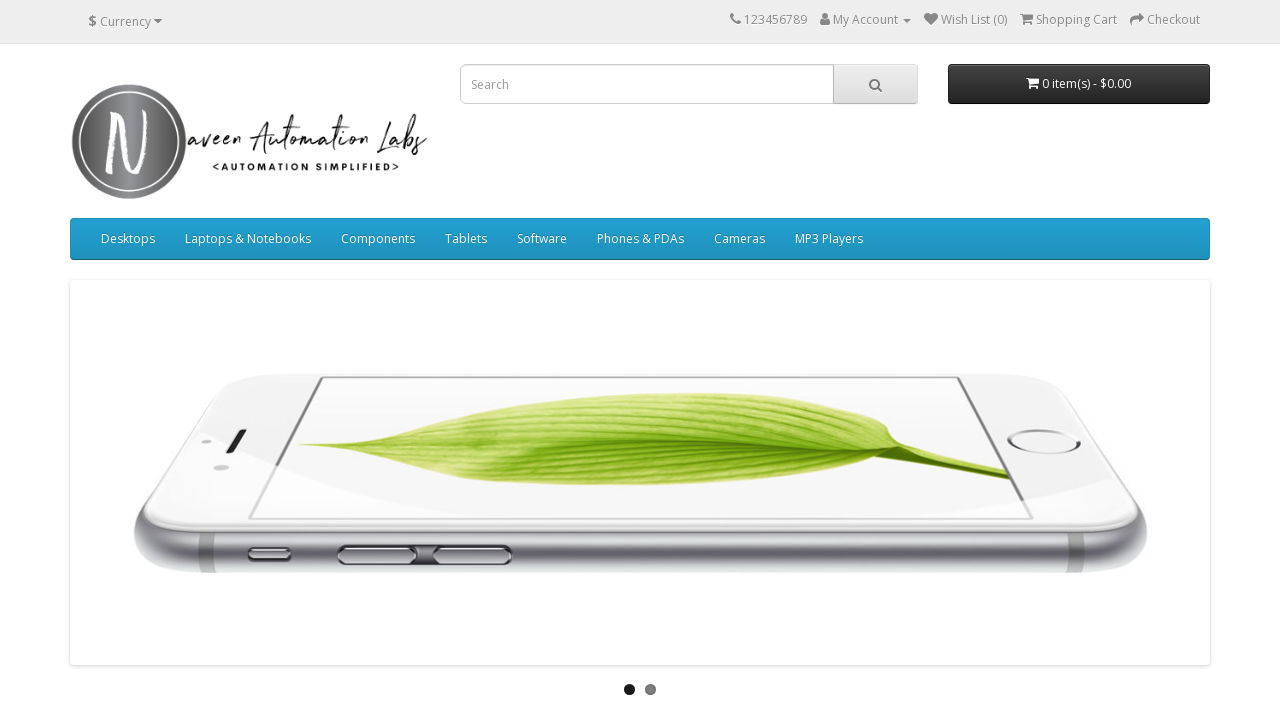